Tests visibility of elements and takes screenshots of elements and the full page

Starting URL: https://rahulshettyacademy.com/AutomationPractice/

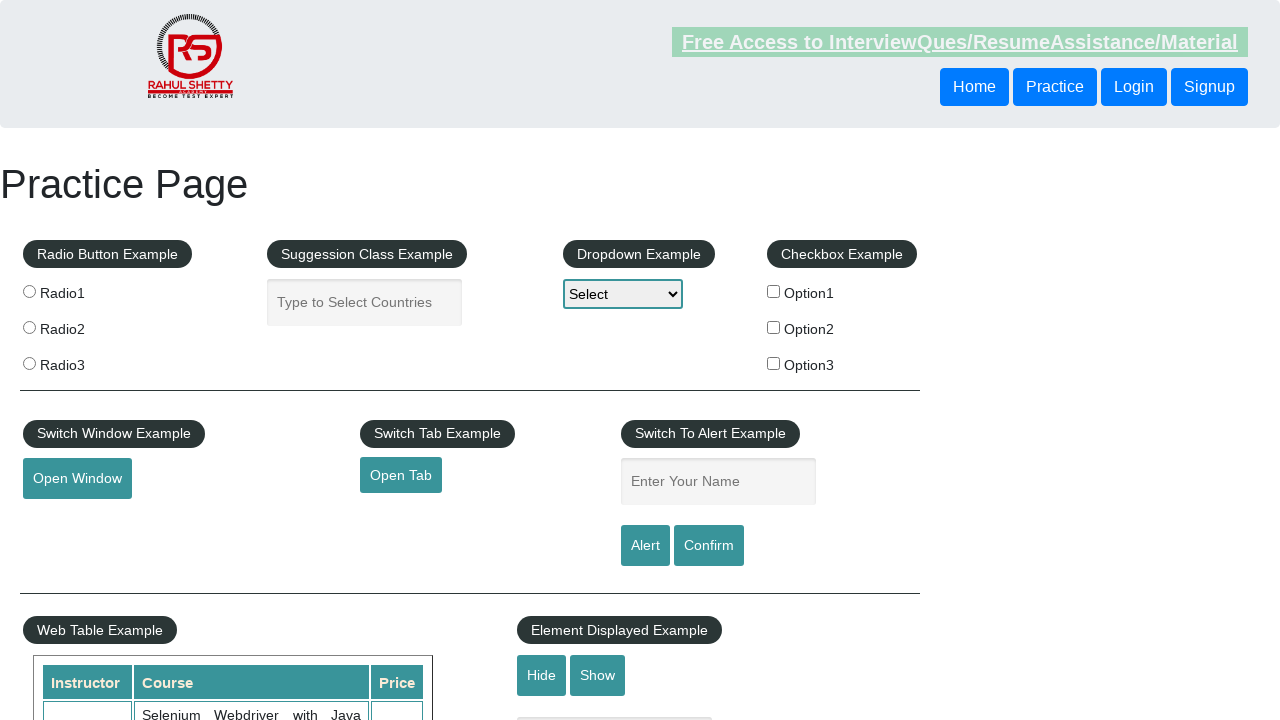

Verified text box is visible
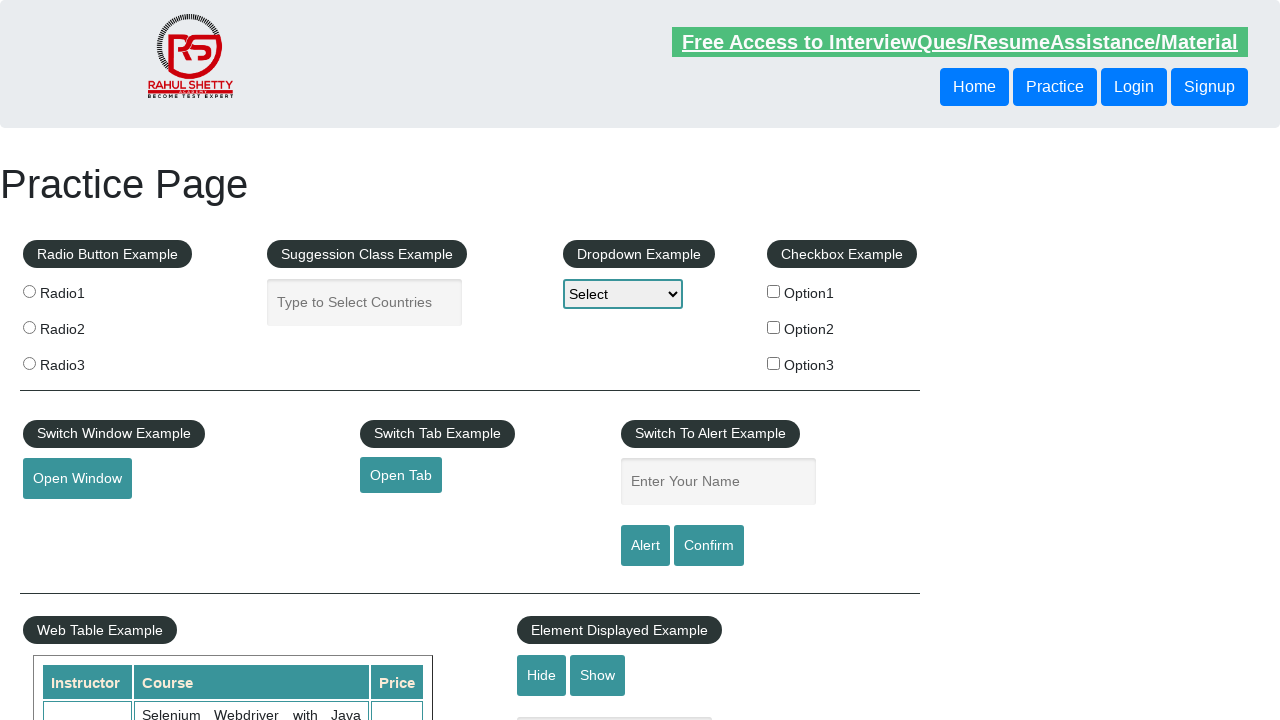

Clicked hide button to hide the text box at (542, 675) on #hide-textbox
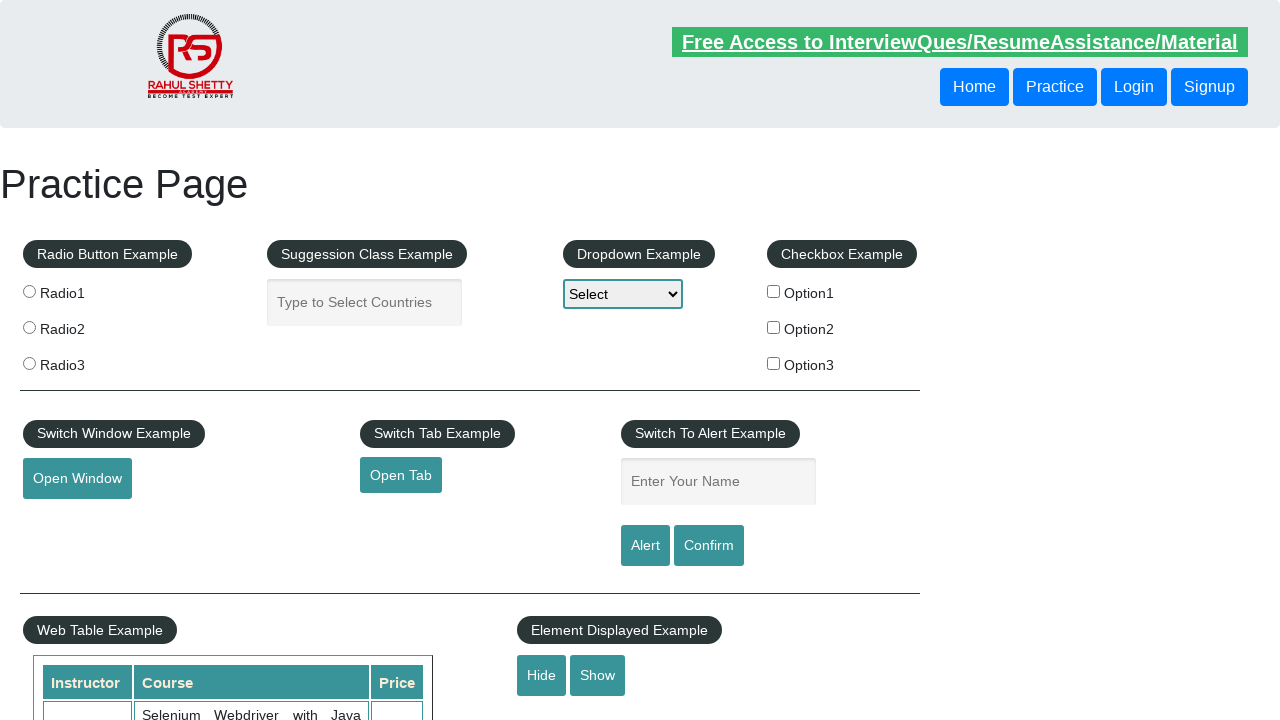

Verified text box is now hidden
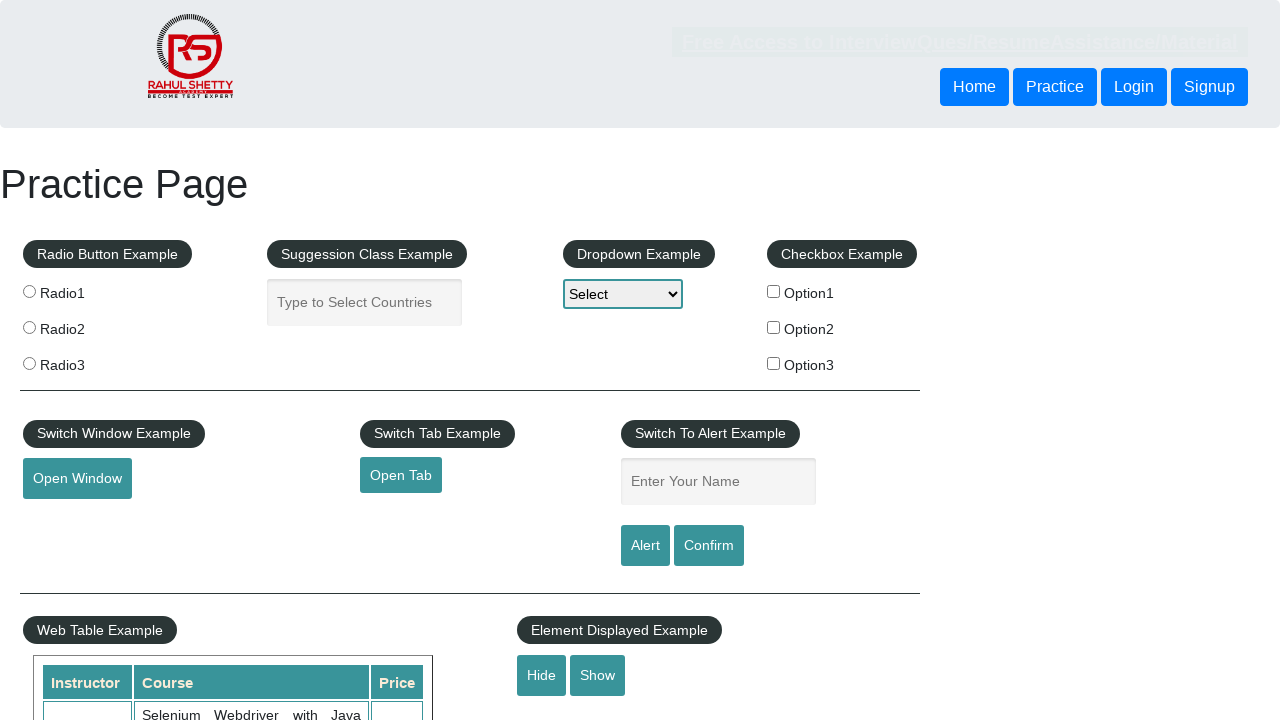

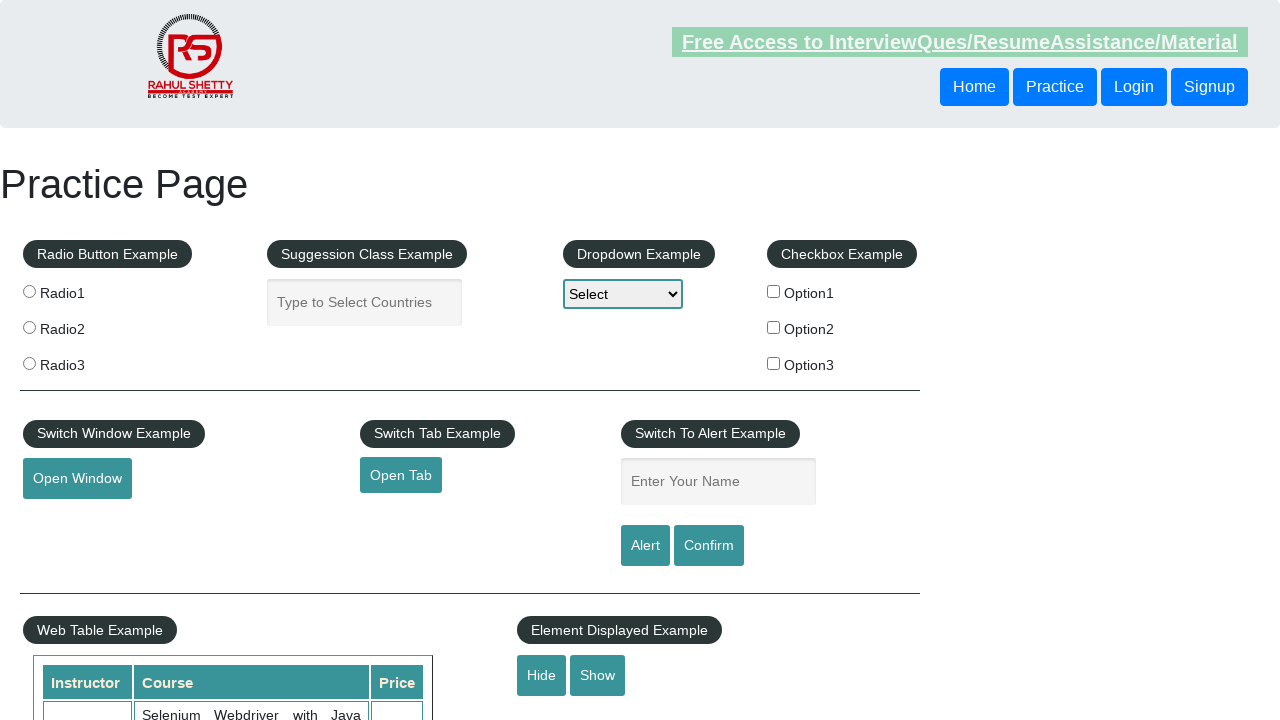